Tests file upload functionality using an alternative approach - demonstrates clicking the file input to trigger the file chooser dialog

Starting URL: https://the-internet.herokuapp.com/upload

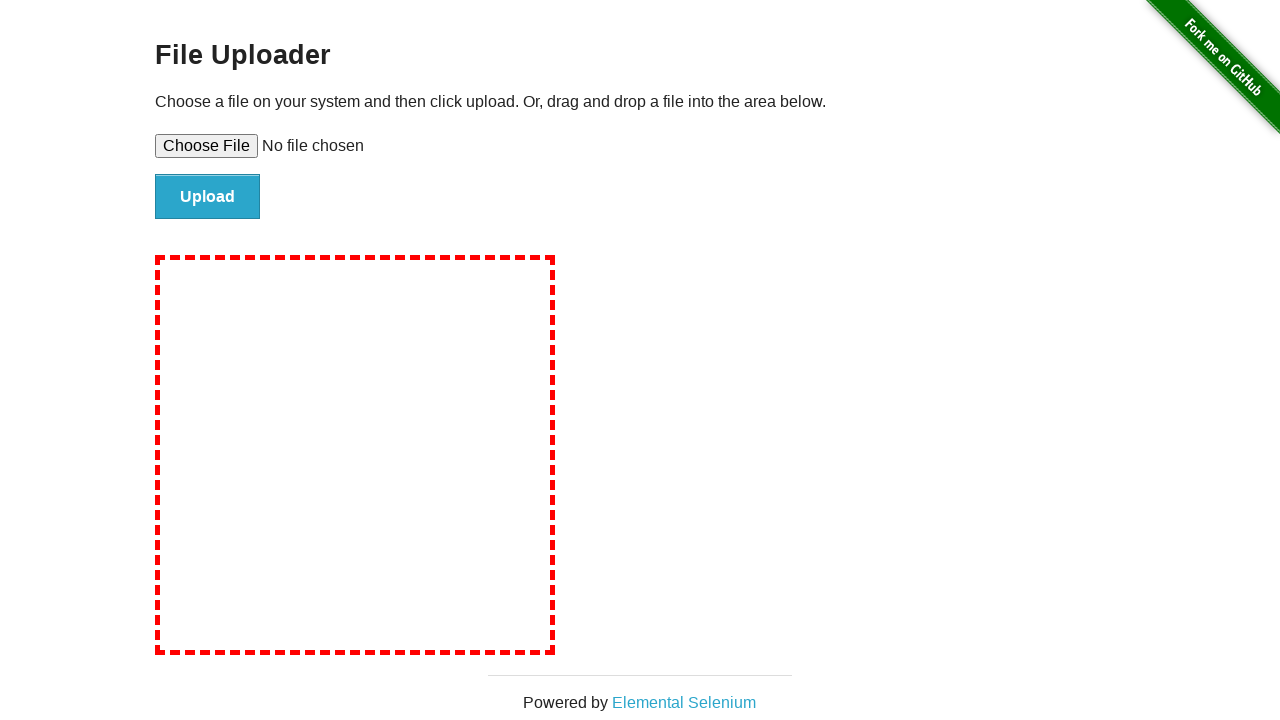

Created temporary PDF file for upload
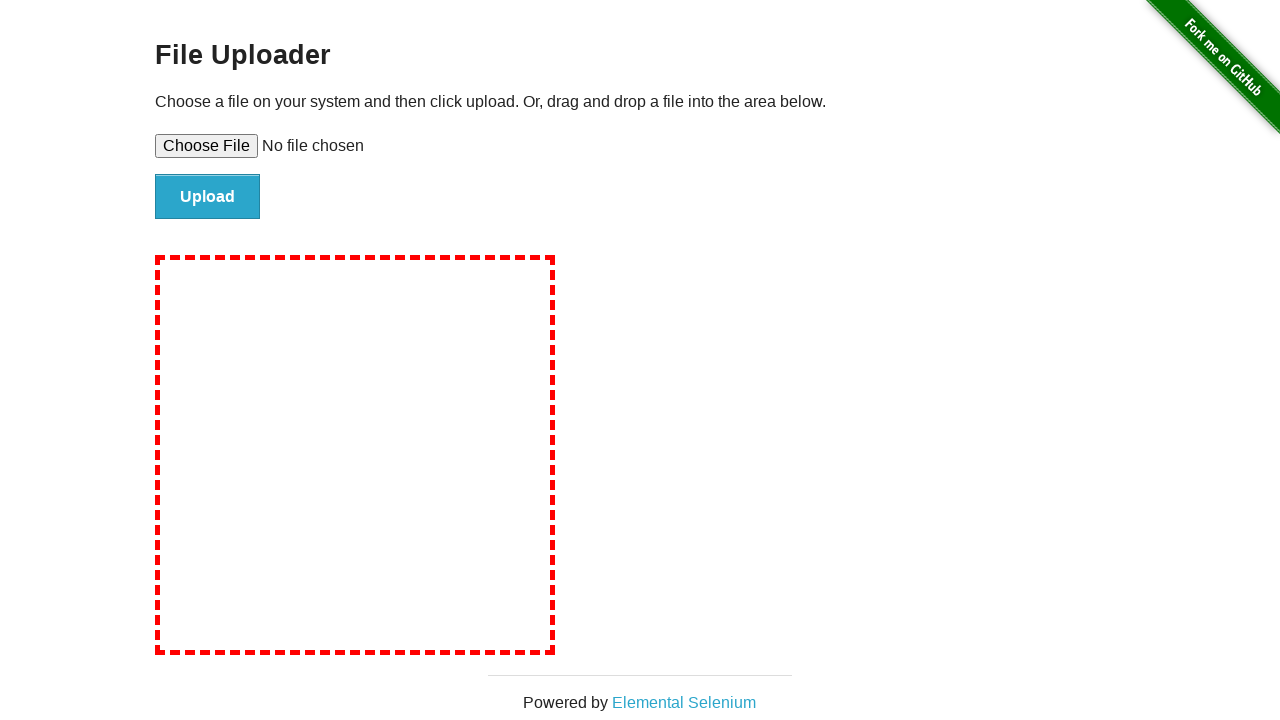

Set input file to temporary PDF file using file chooser dialog
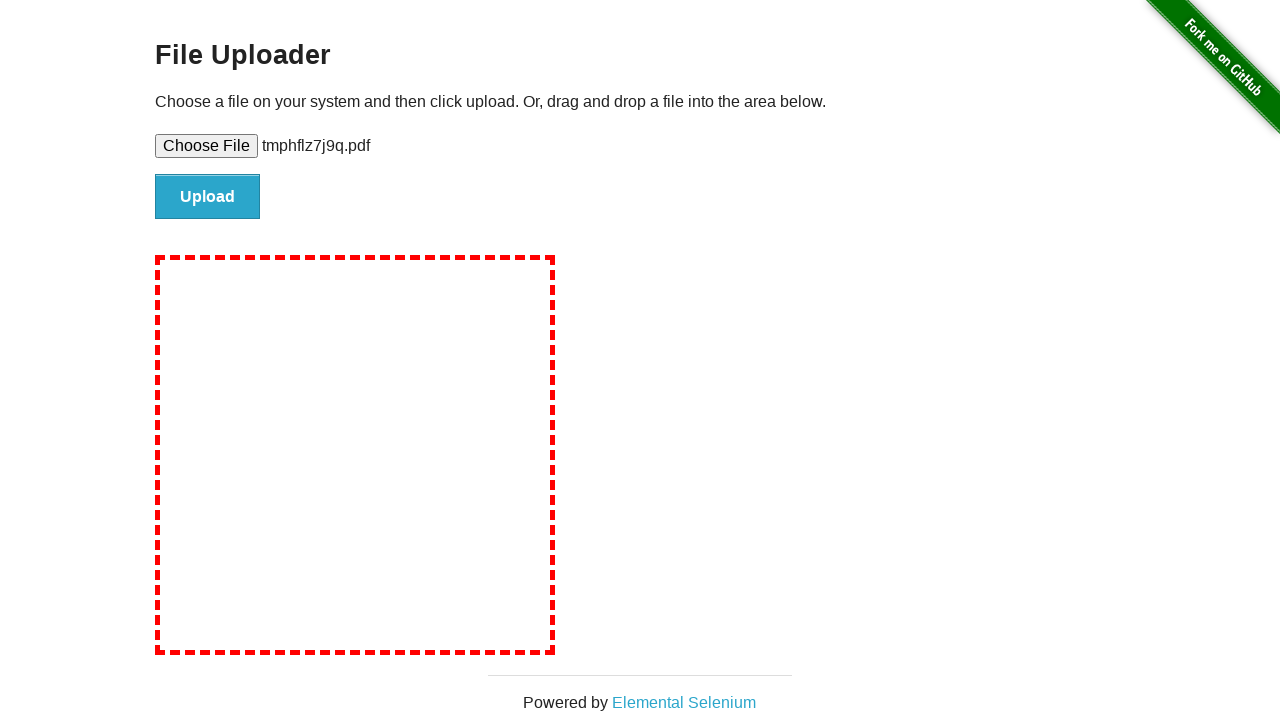

Clicked upload button to submit file at (208, 197) on #file-submit
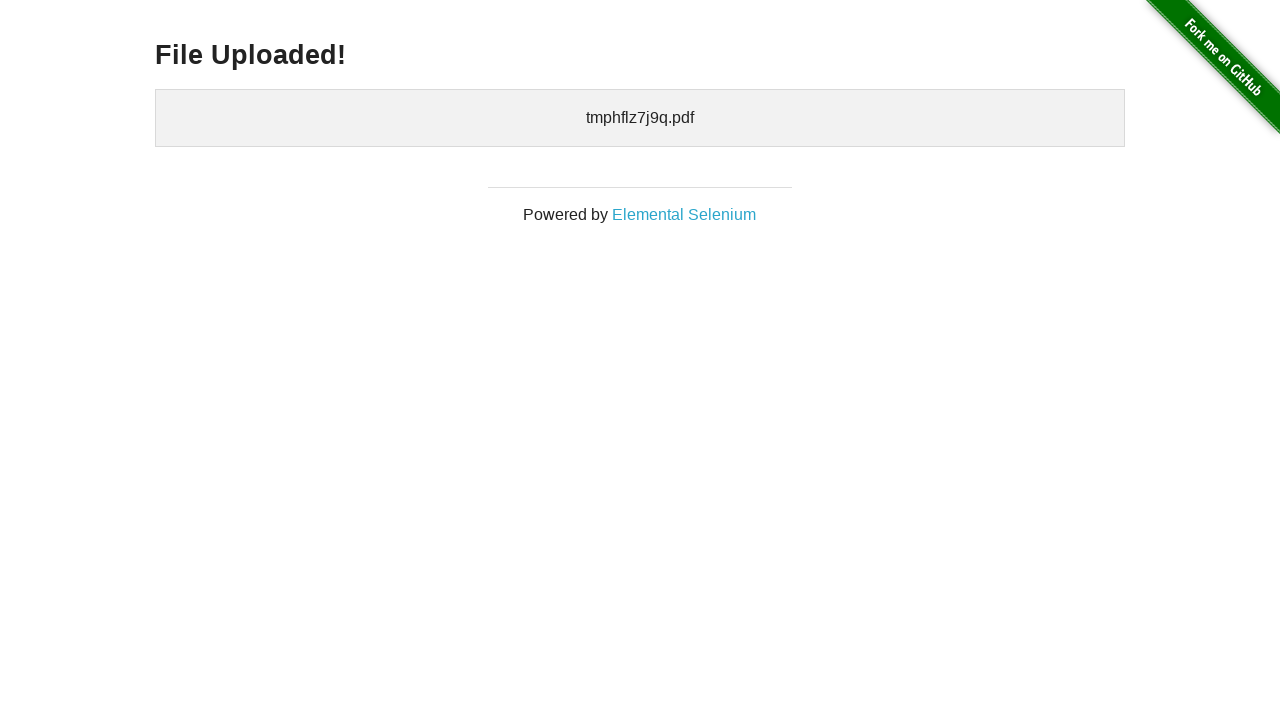

Upload confirmation page loaded with uploaded files displayed
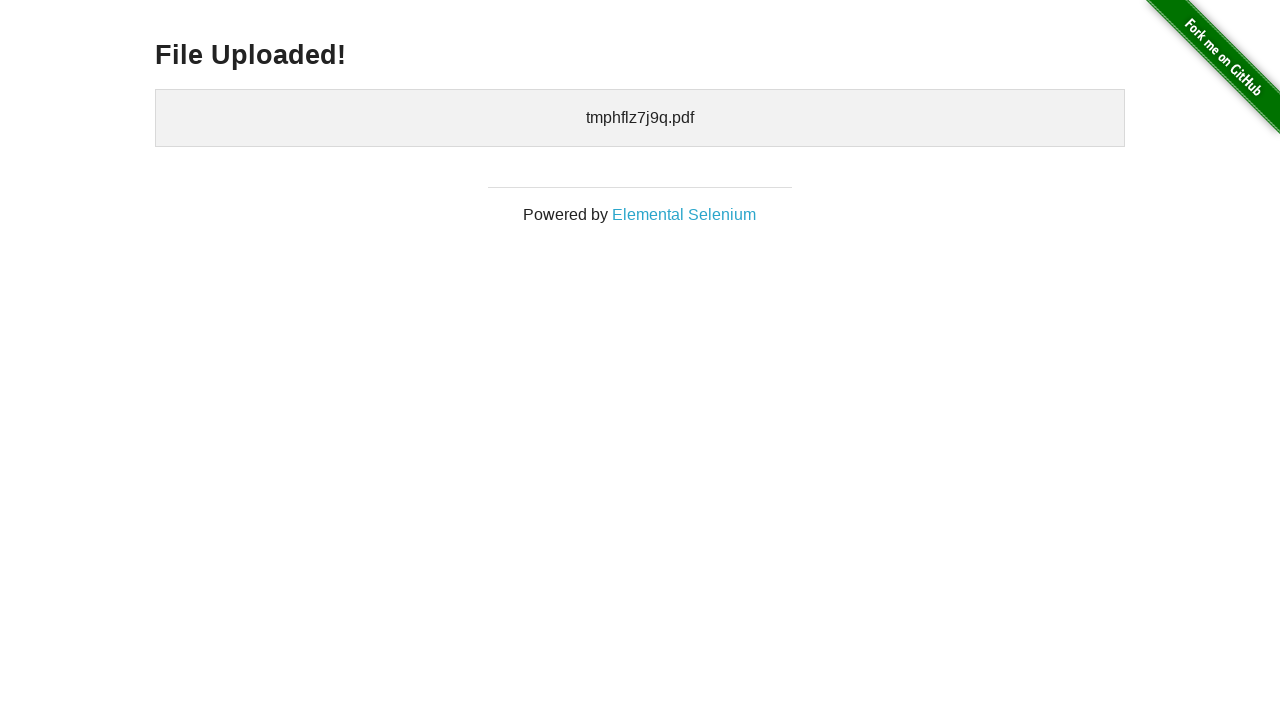

Cleaned up temporary PDF file
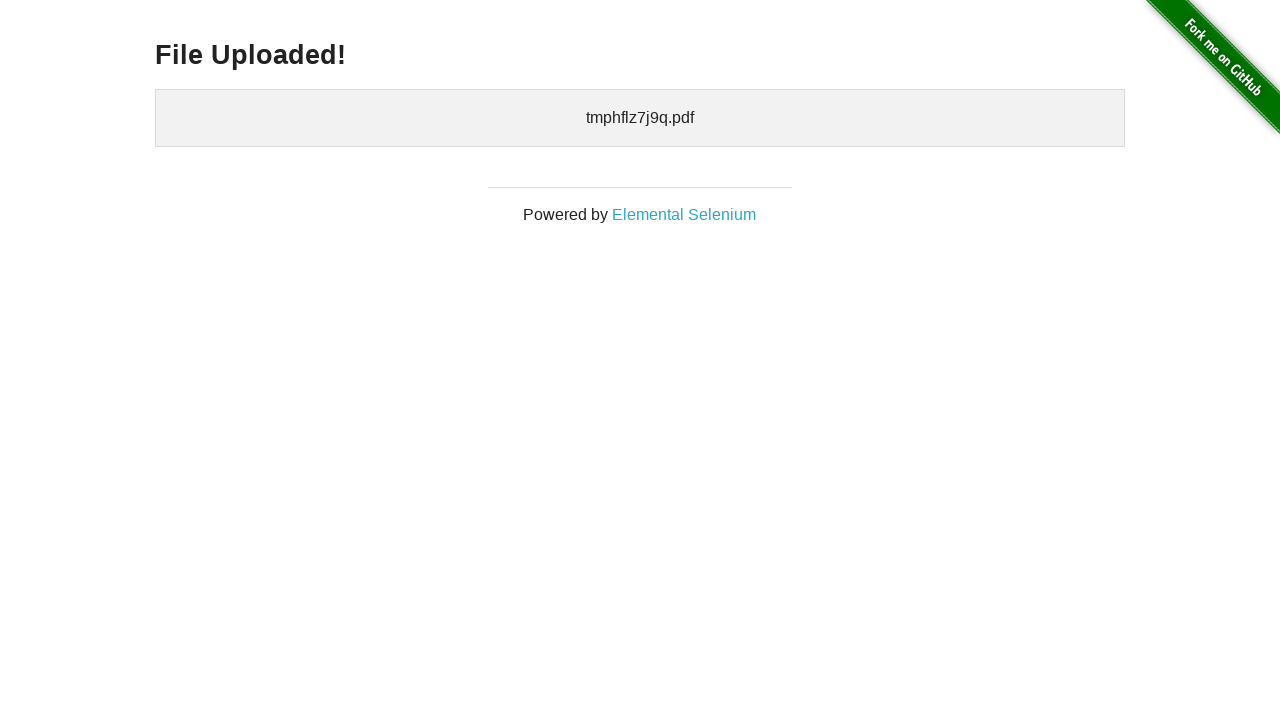

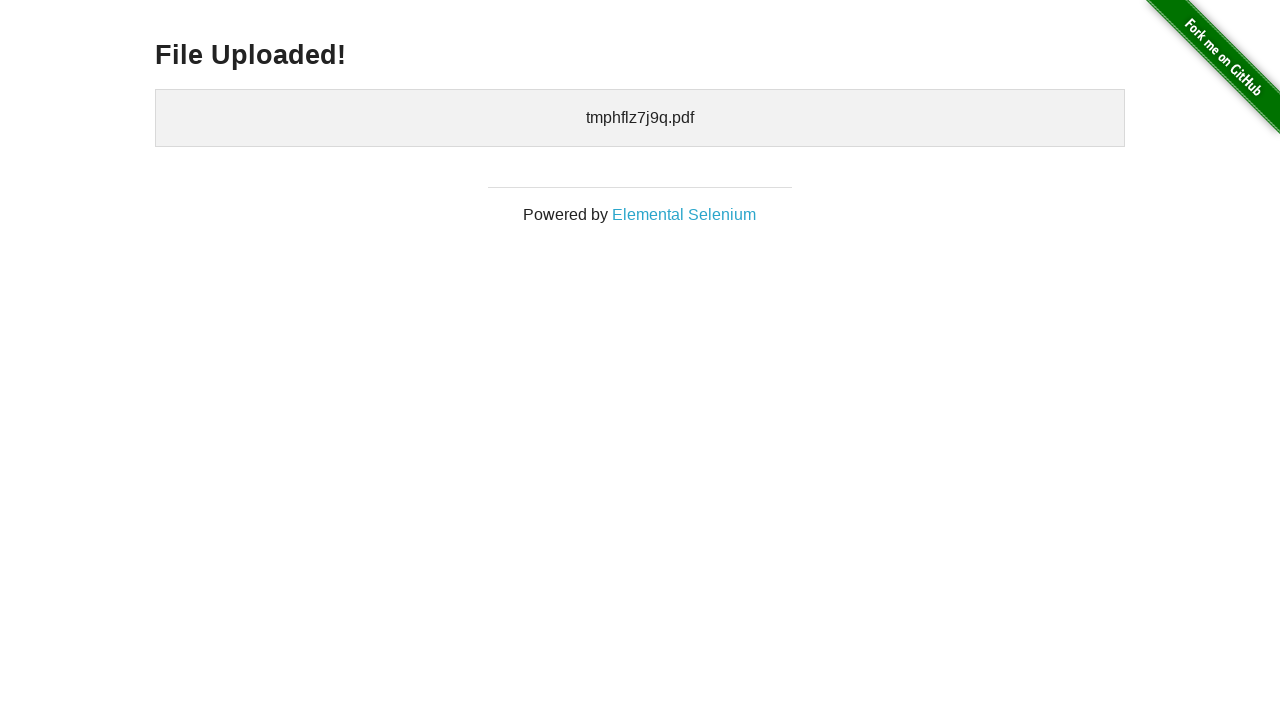